Tests clicking a button with specific CSS class attributes on a UI testing playground page

Starting URL: http://uitestingplayground.com/classattr

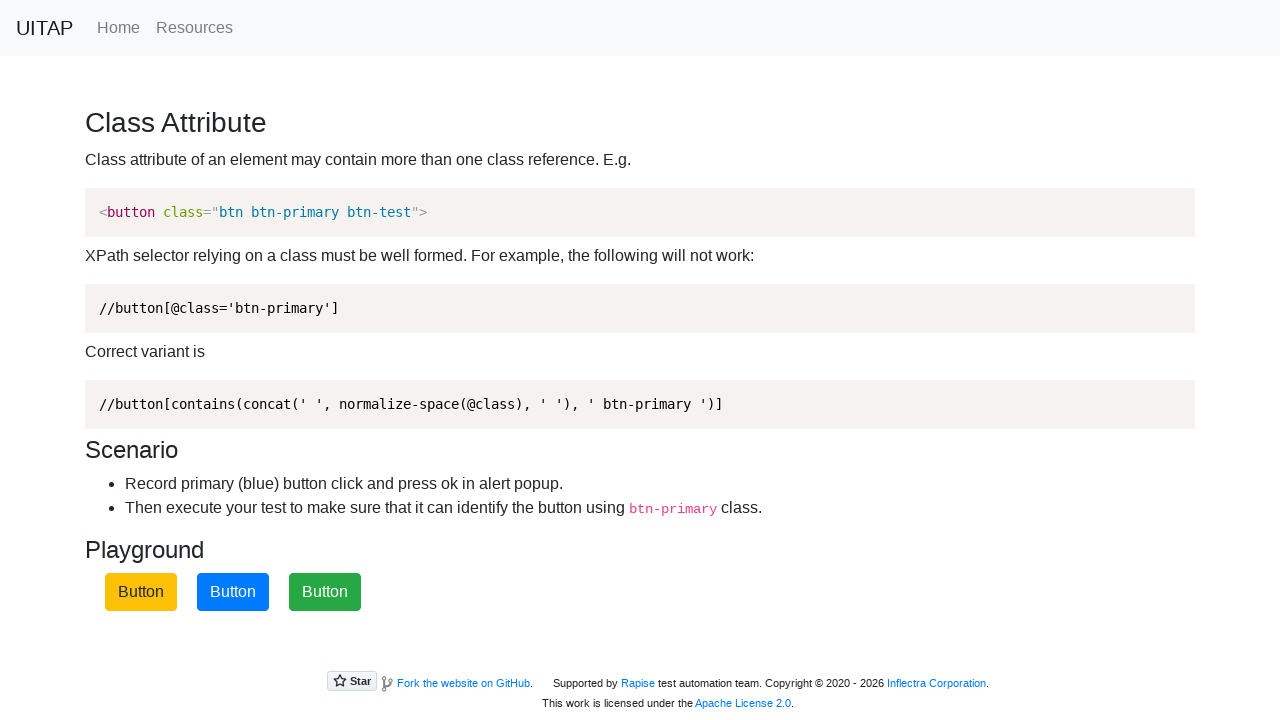

Navigated to UI Testing Playground classattr page
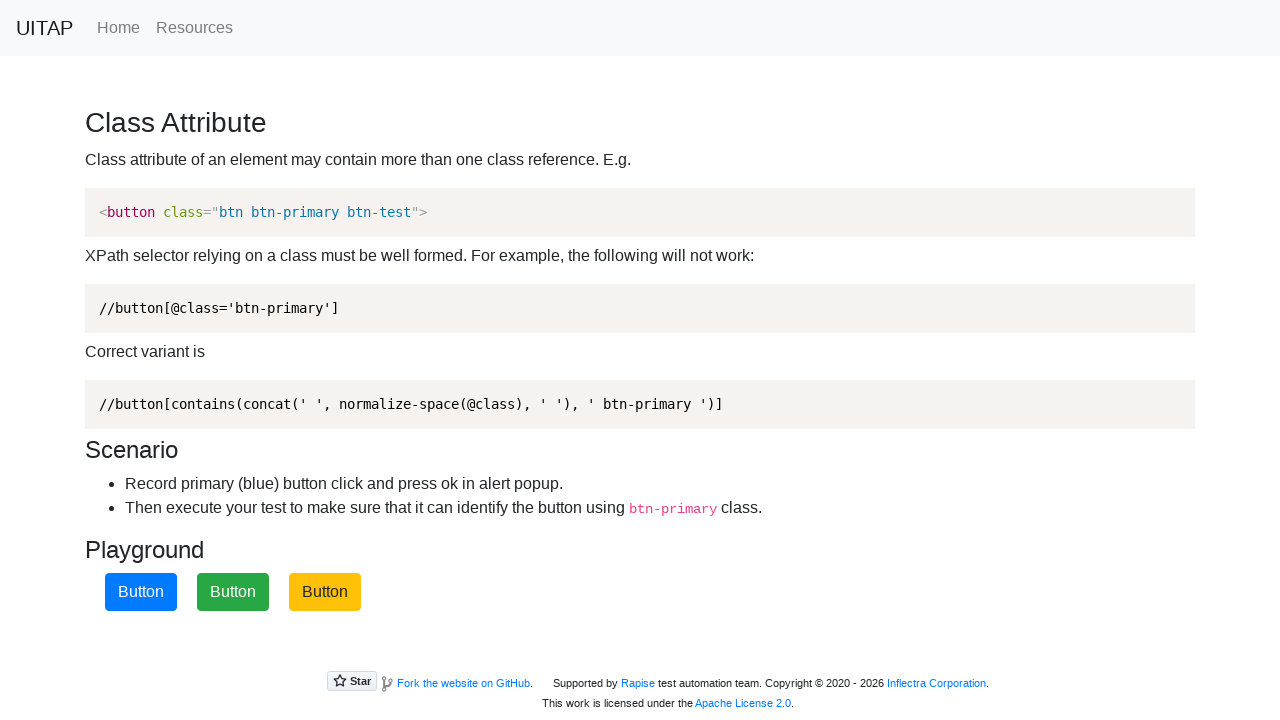

Clicked primary button with class attributes btn and btn-primary at (141, 592) on button.btn.btn-primary
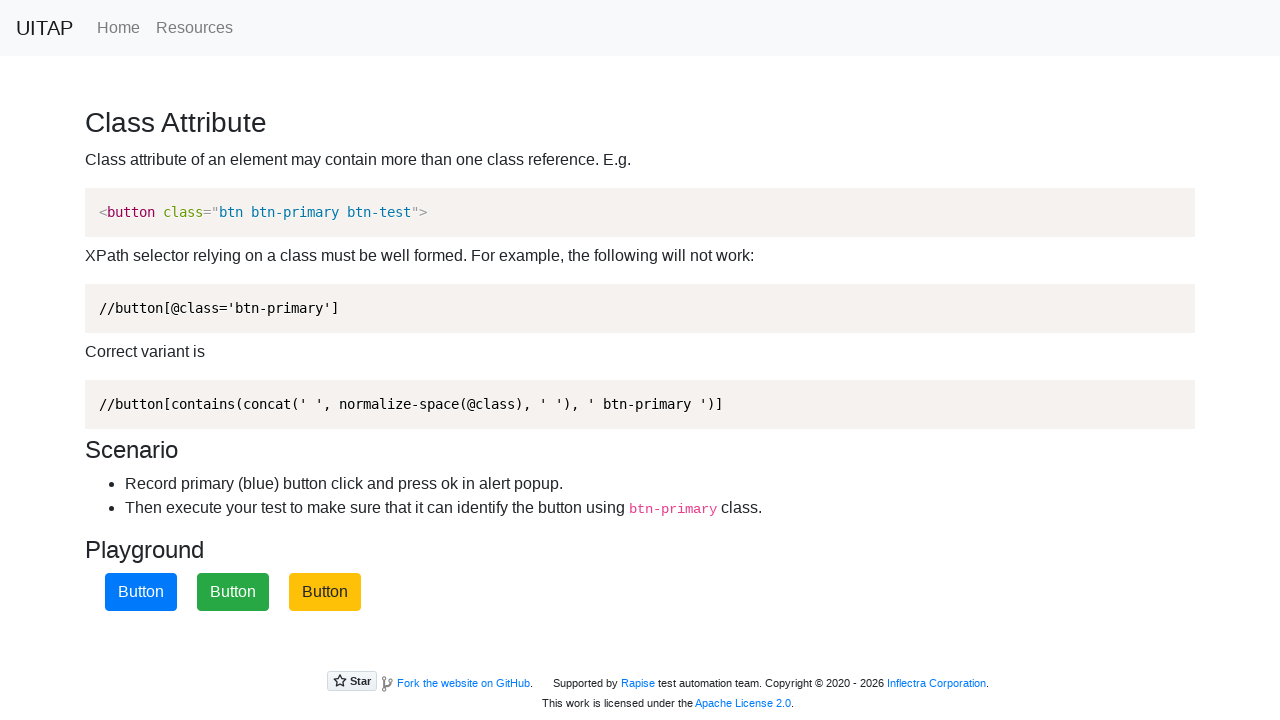

Waited 1 second for page response
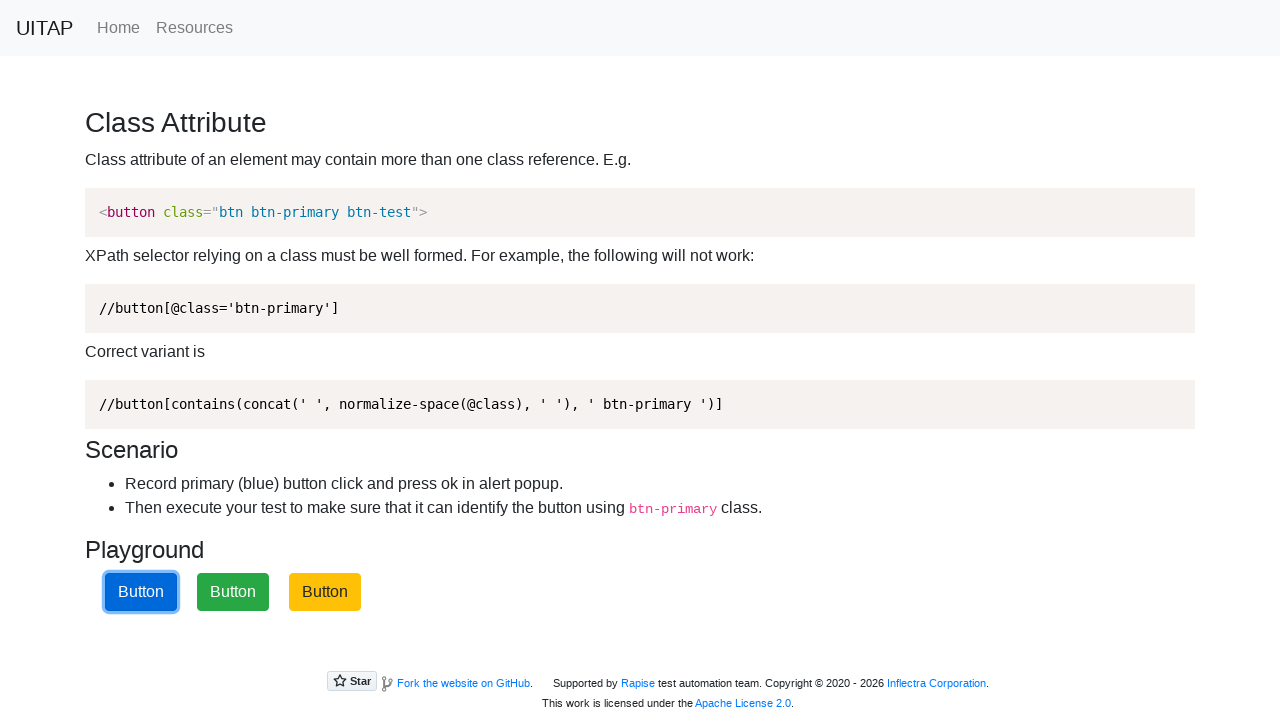

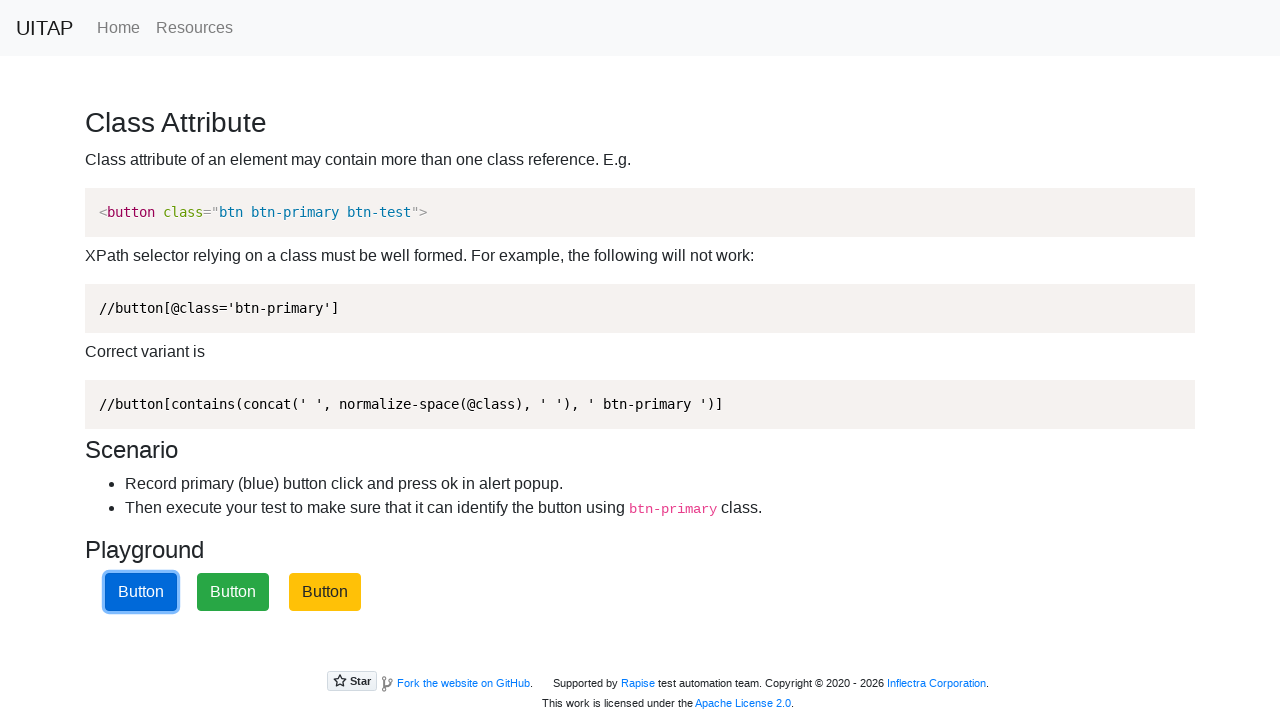